Tests clicking a button with a specific class attribute and handling alert dialogs that appear, including multiple consecutive clicks

Starting URL: http://uitestingplayground.com/classattr

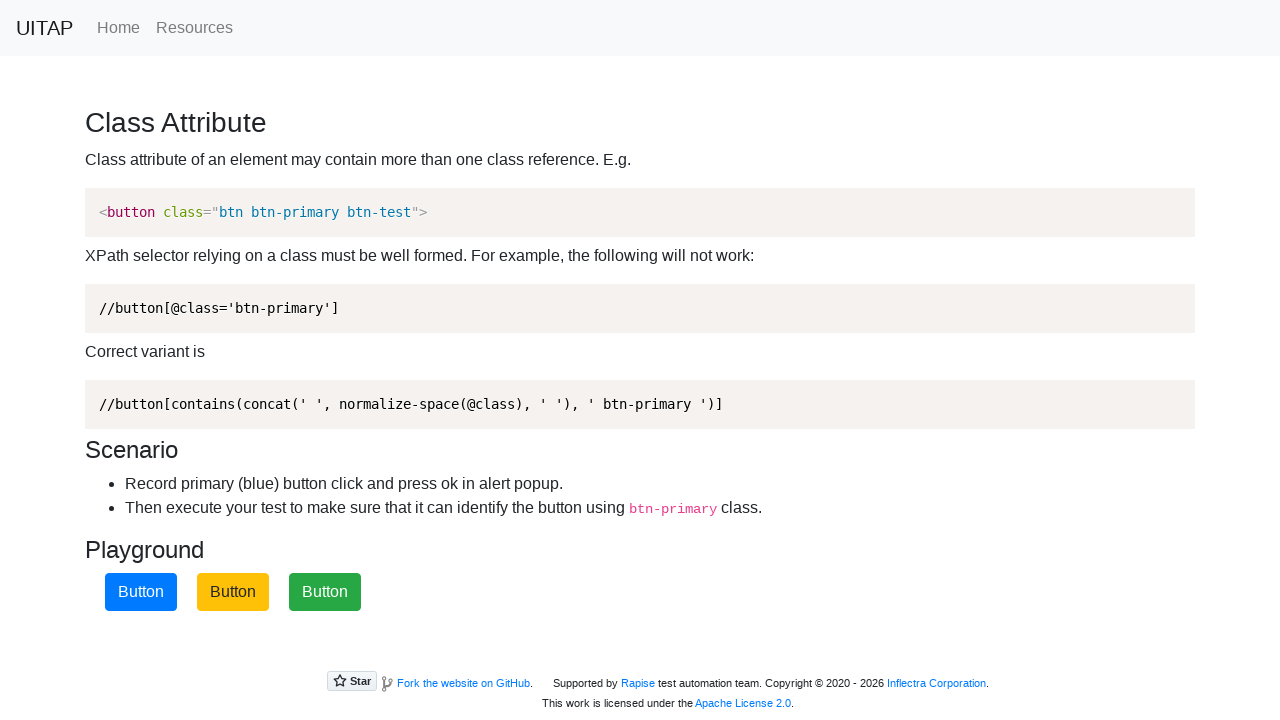

Clicked button with btn-primary class at (141, 592) on .btn-primary
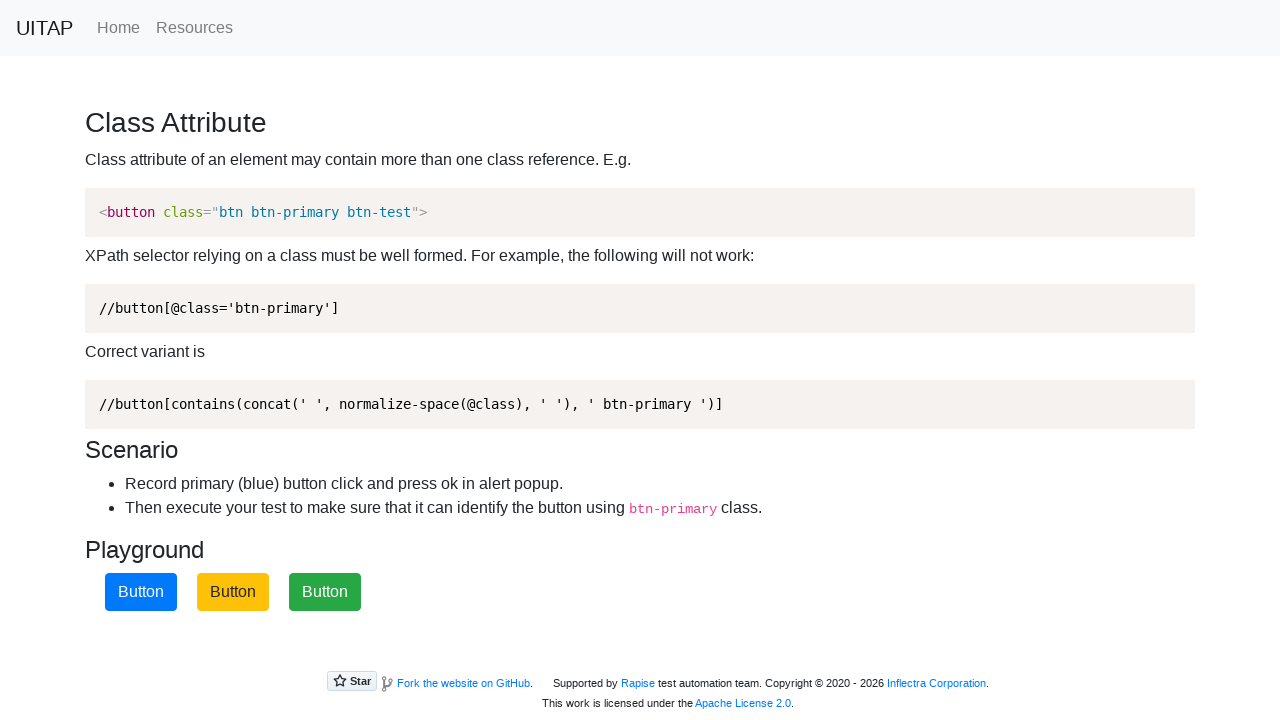

Set up dialog handler to accept alerts
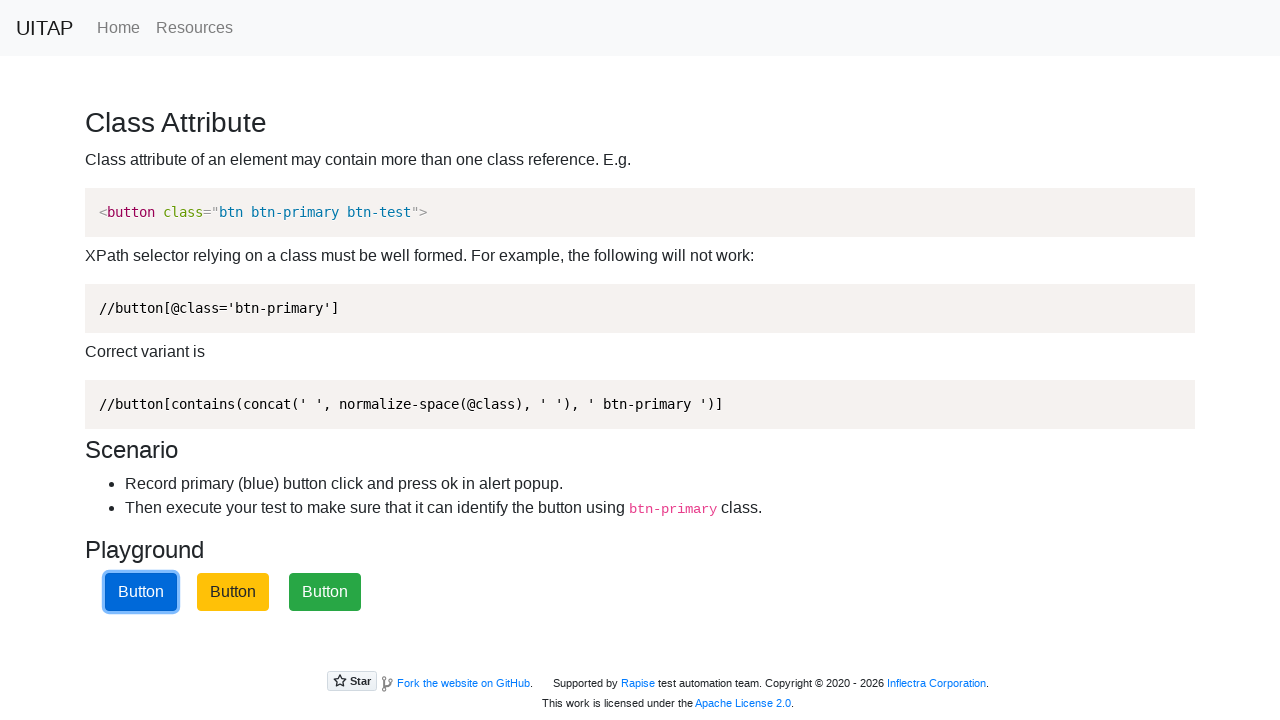

Clicked button with btn-primary class again at (141, 592) on .btn-primary
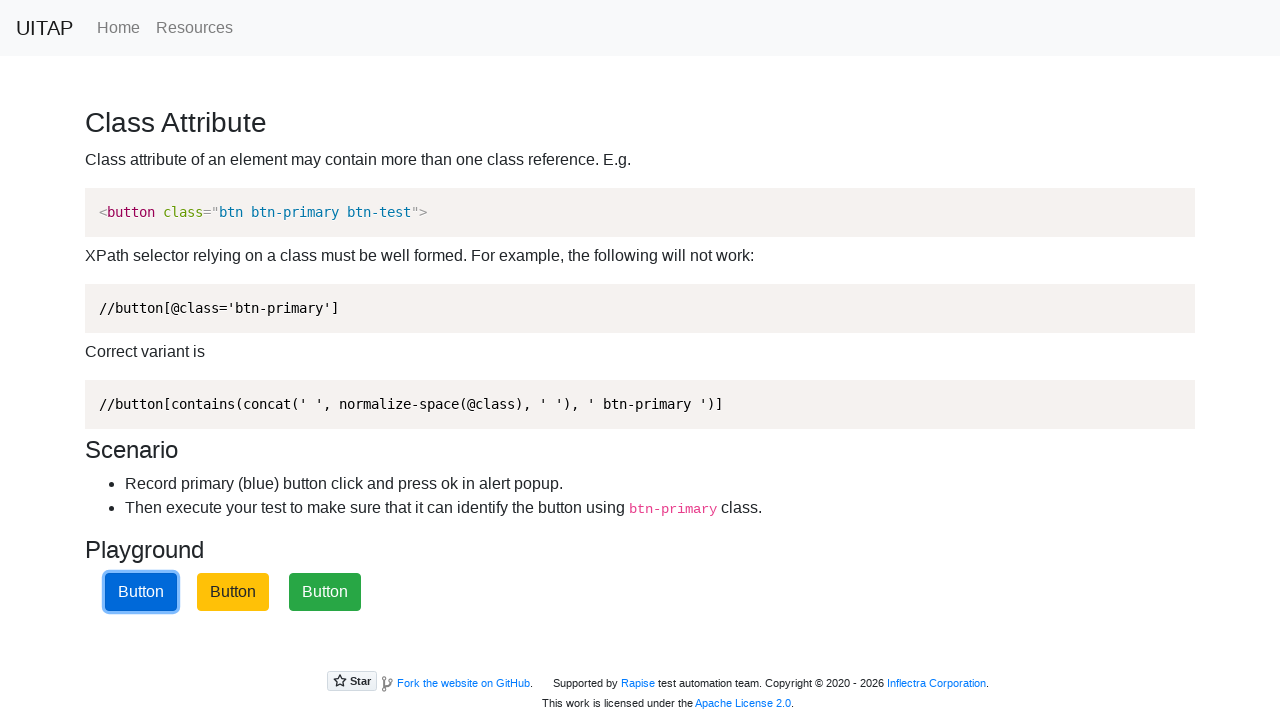

Clicked button with btn-primary class again at (141, 592) on .btn-primary
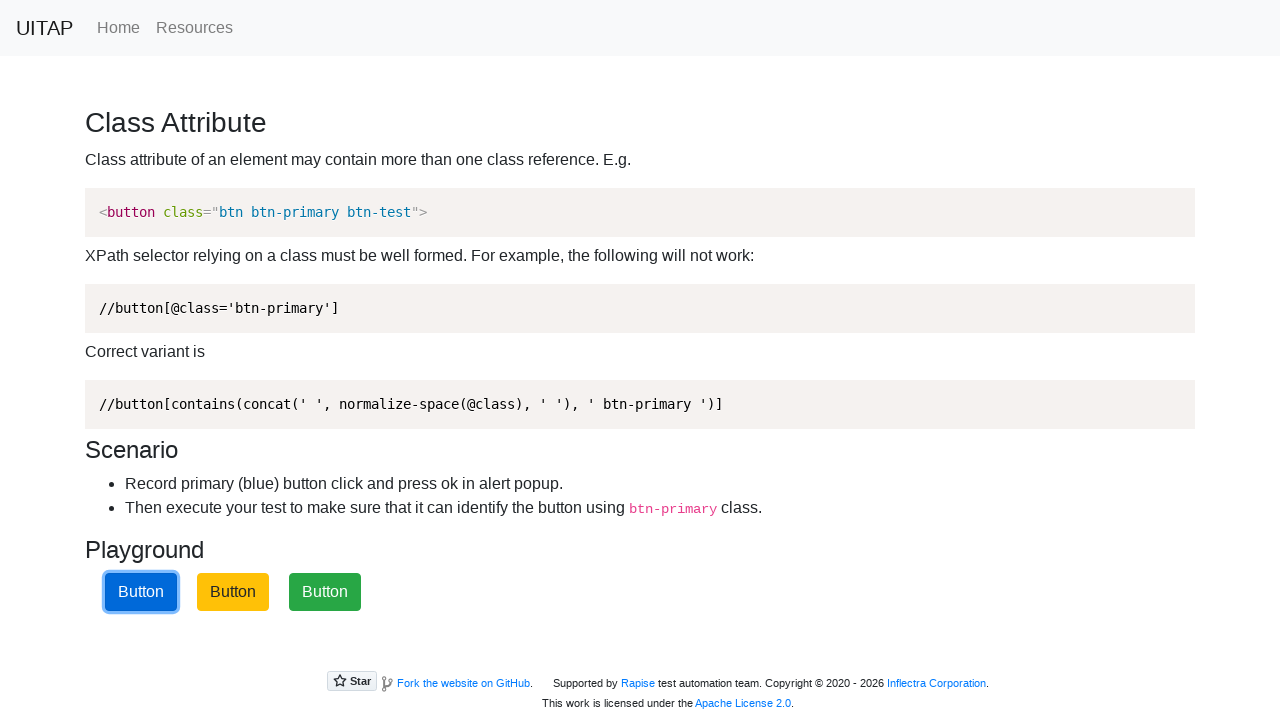

Clicked button with btn-primary class again at (141, 592) on .btn-primary
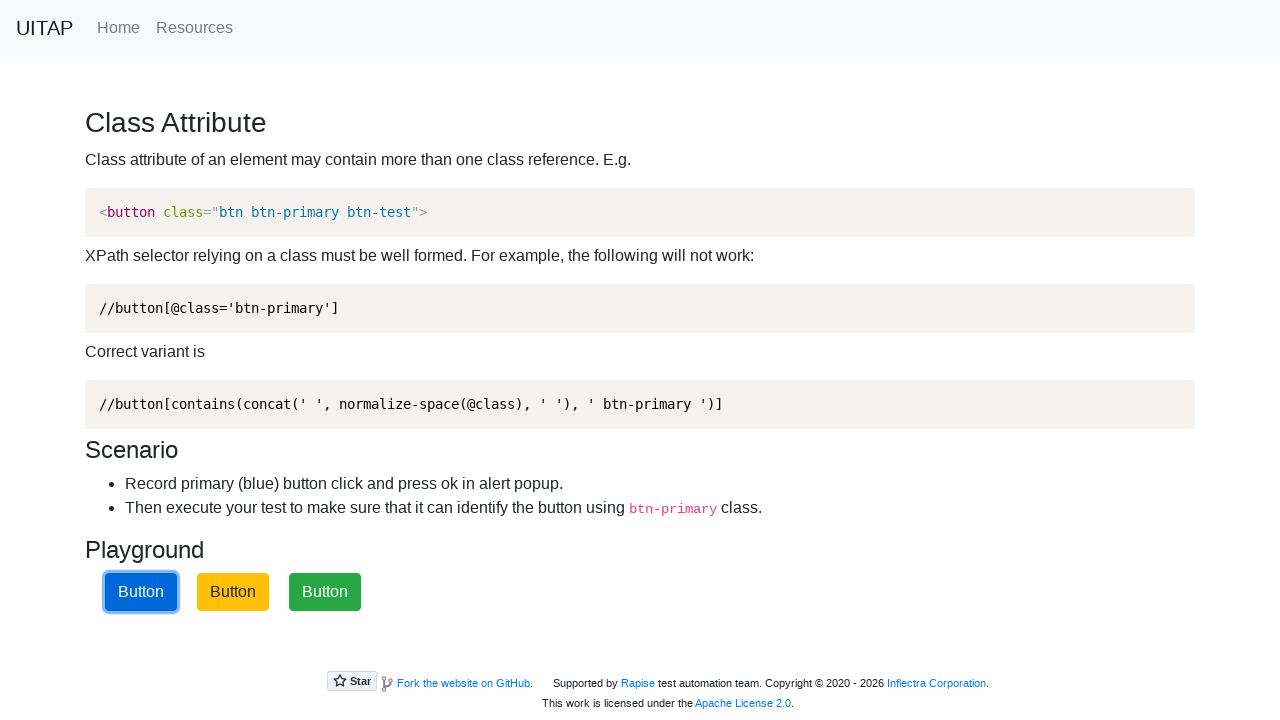

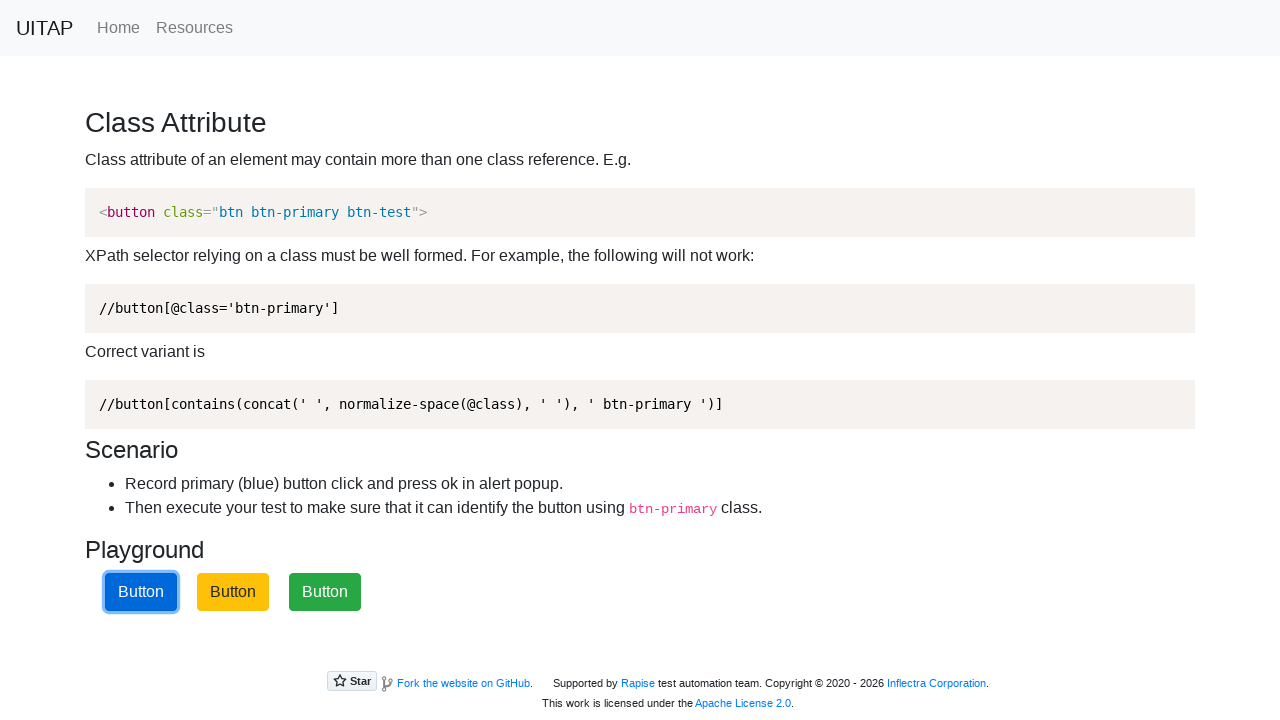